Tests browser window resizing, scrolling, and navigation history (back/forward) on tutorialspoint.com

Starting URL: http://www.tutorialspoint.com

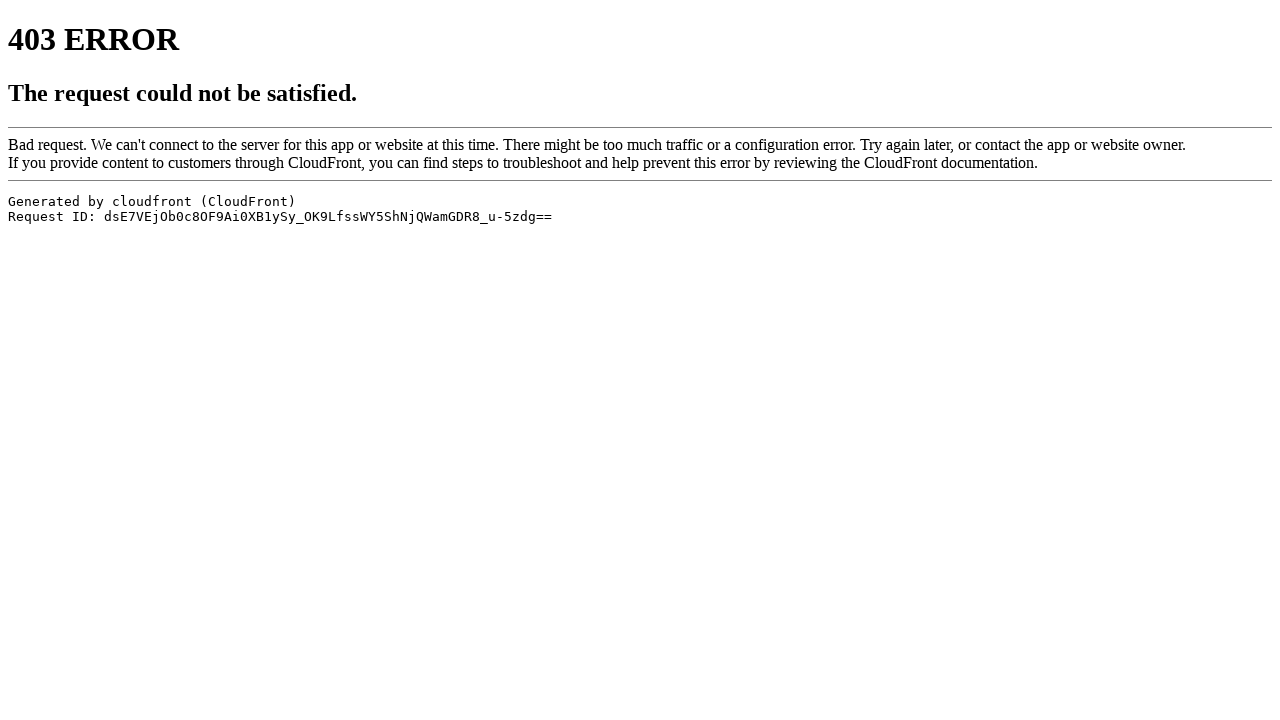

Resized viewport to tablet landscape (1024x768)
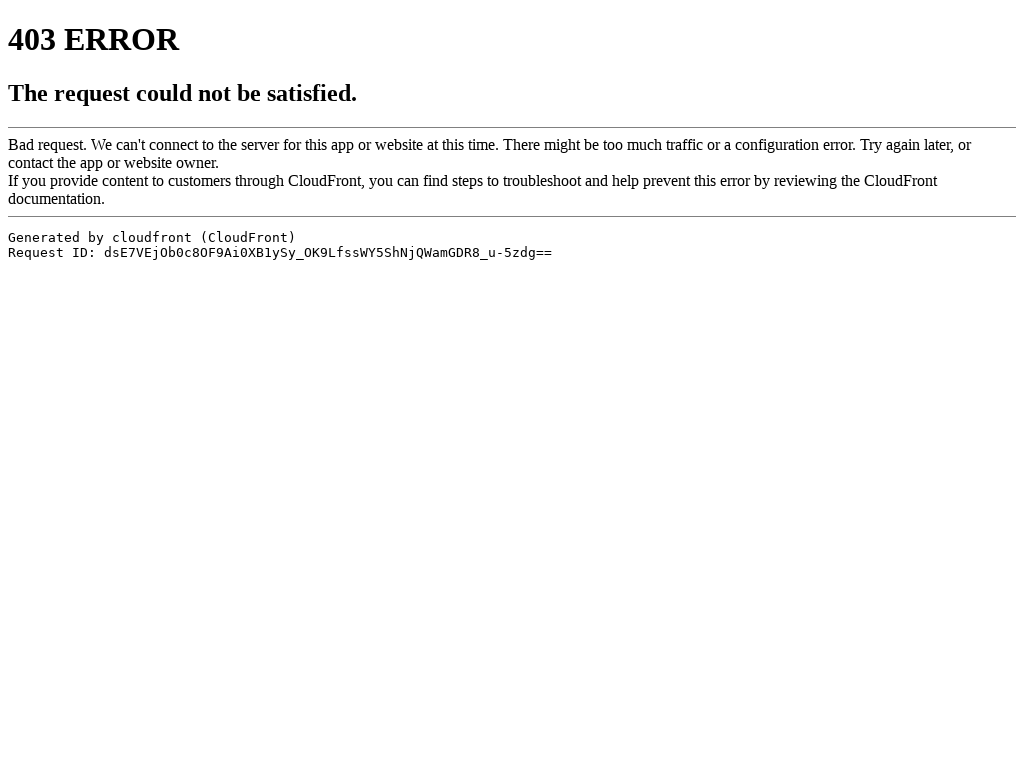

Resized viewport to small tablet landscape (800x600)
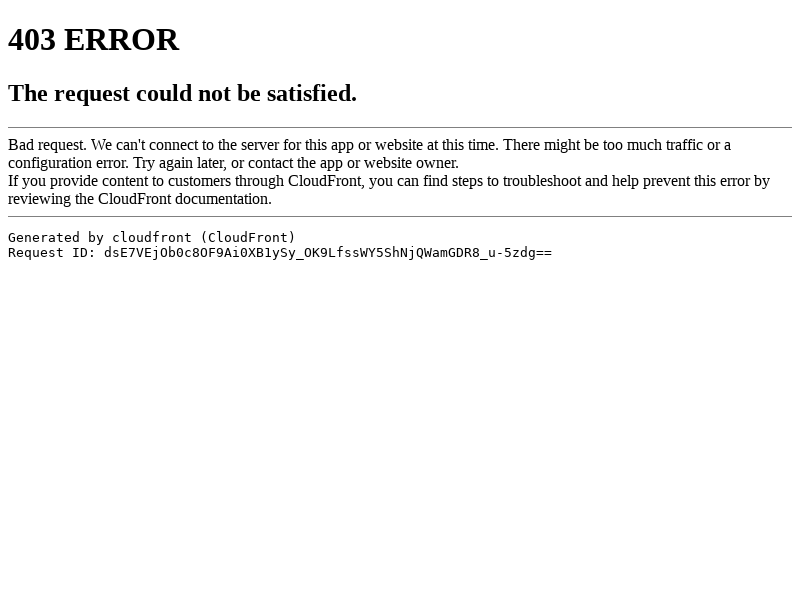

Resized viewport to mobile landscape (667x375)
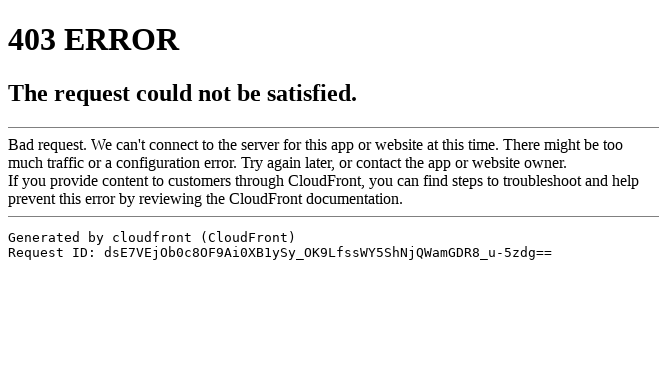

Maximized viewport to large desktop size (1920x1080)
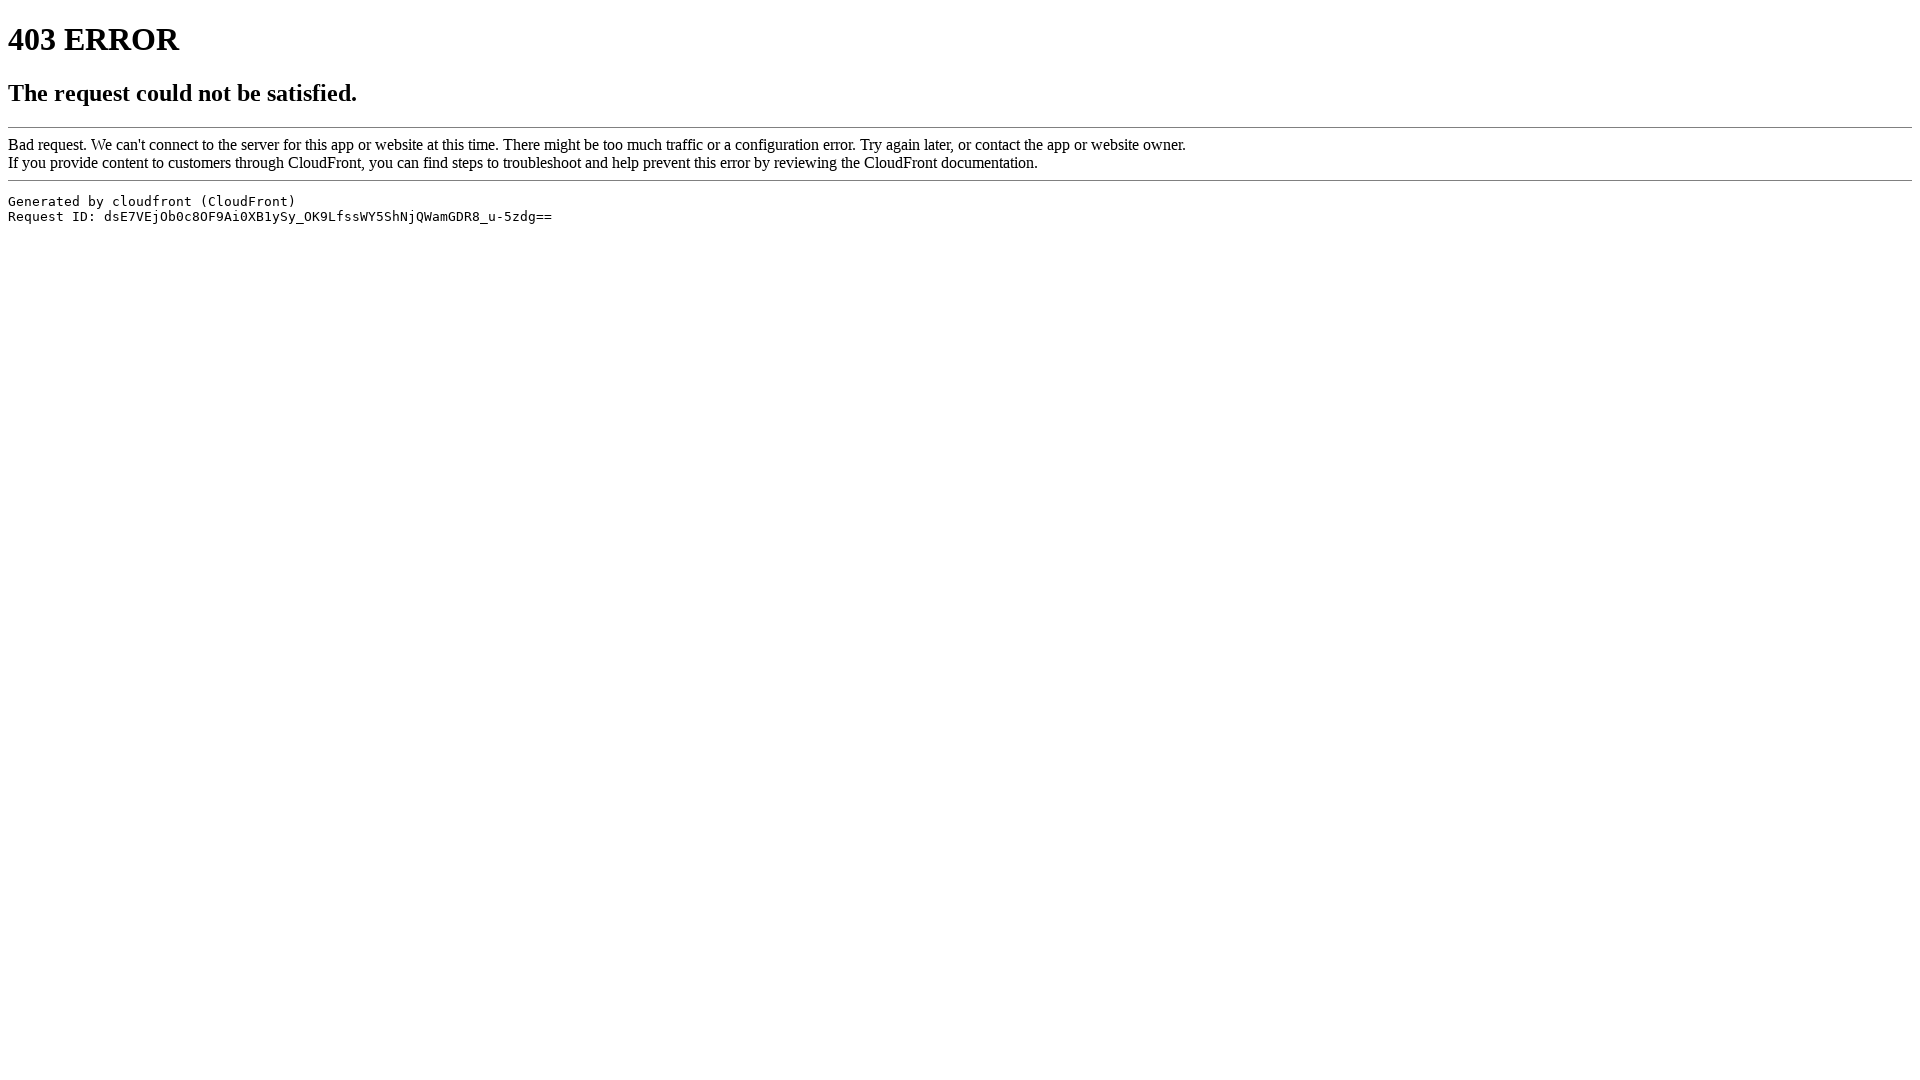

Scrolled to end of page
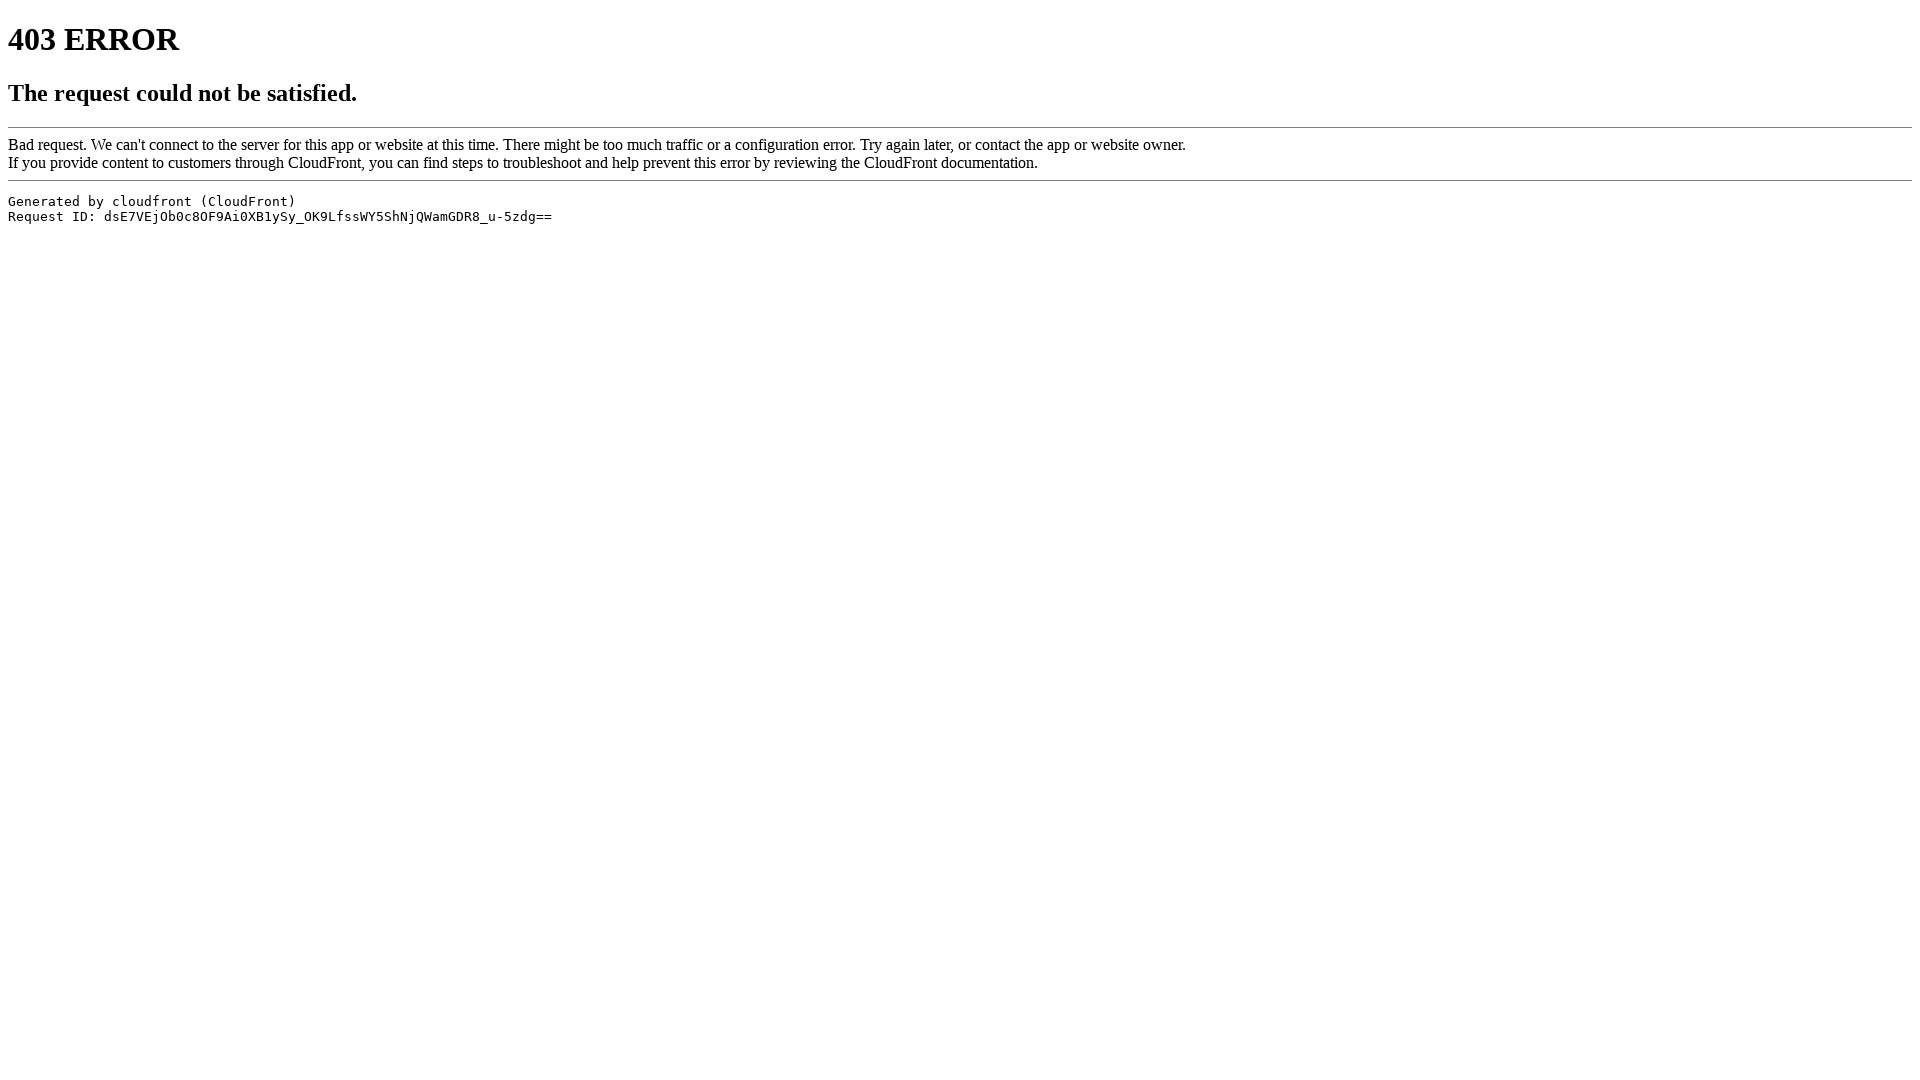

Scrolled to top of page
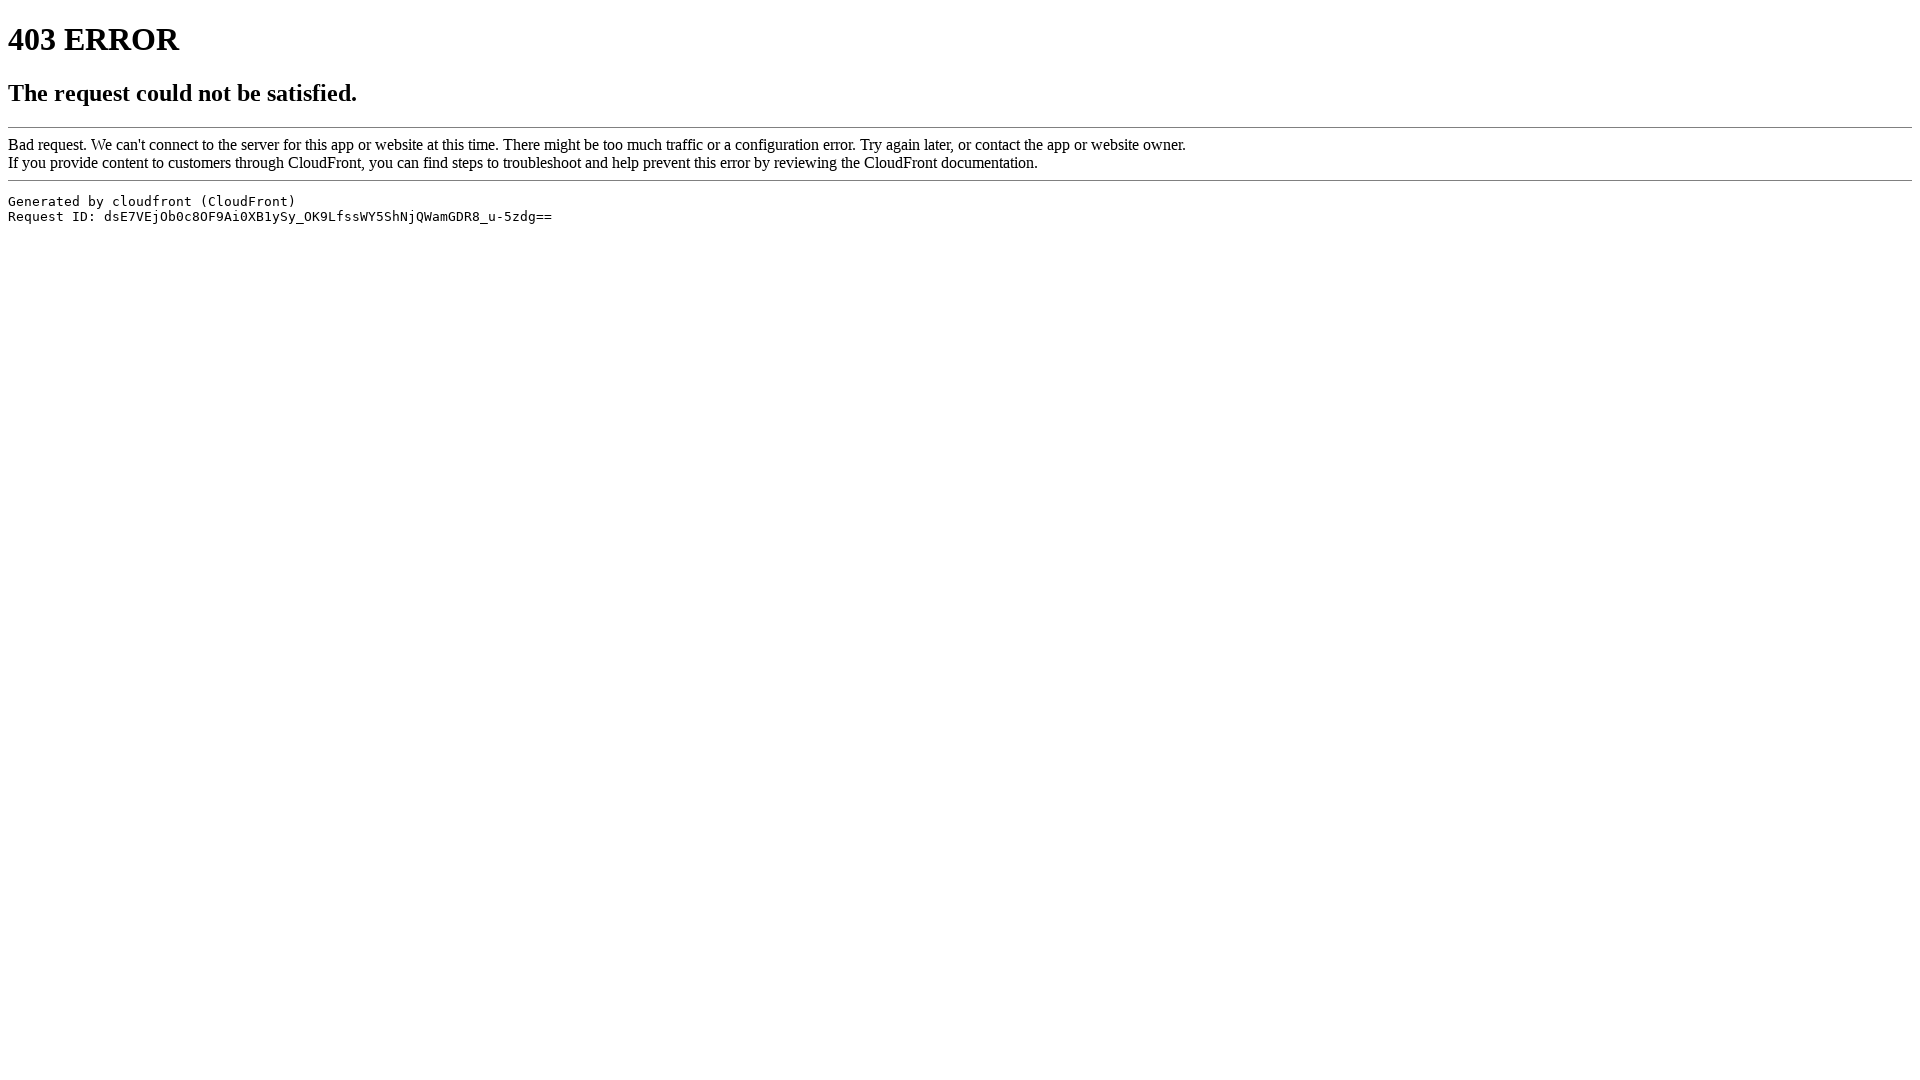

Navigated back in browser history
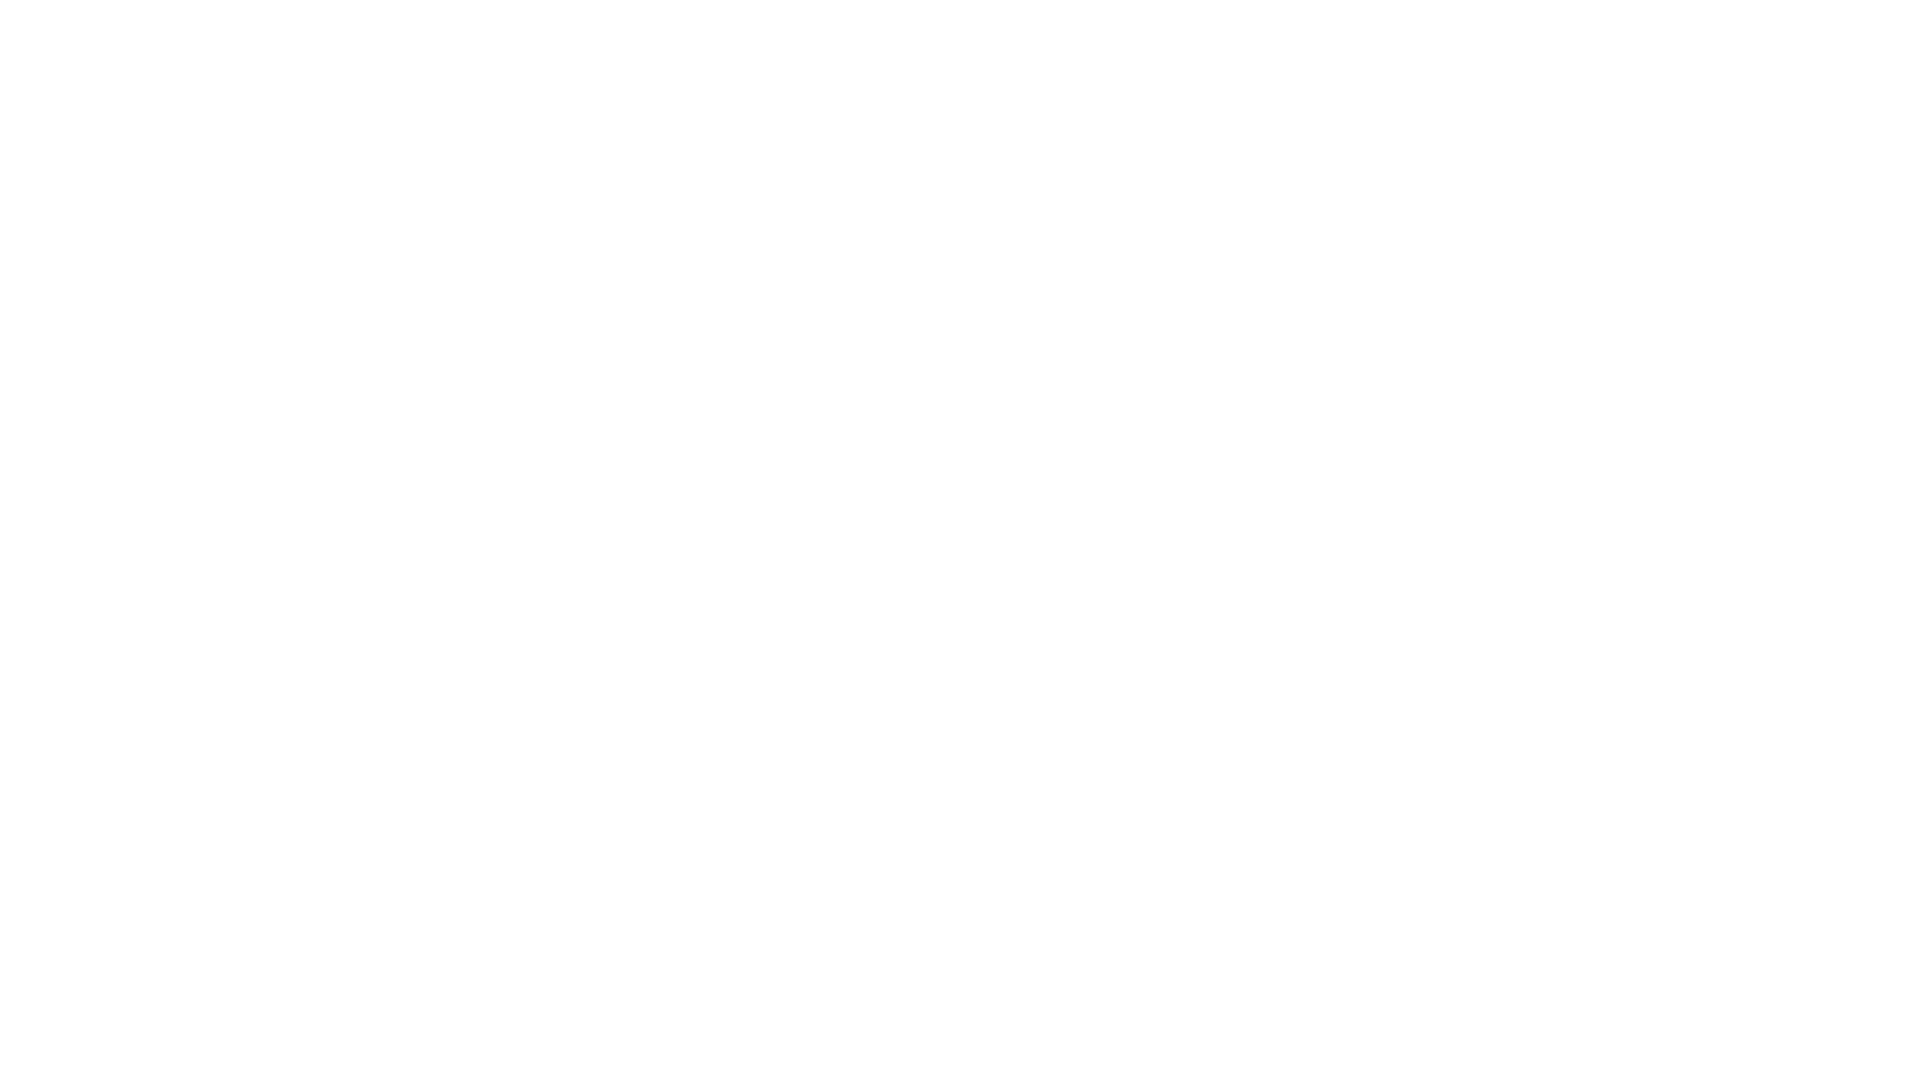

Navigated forward in browser history
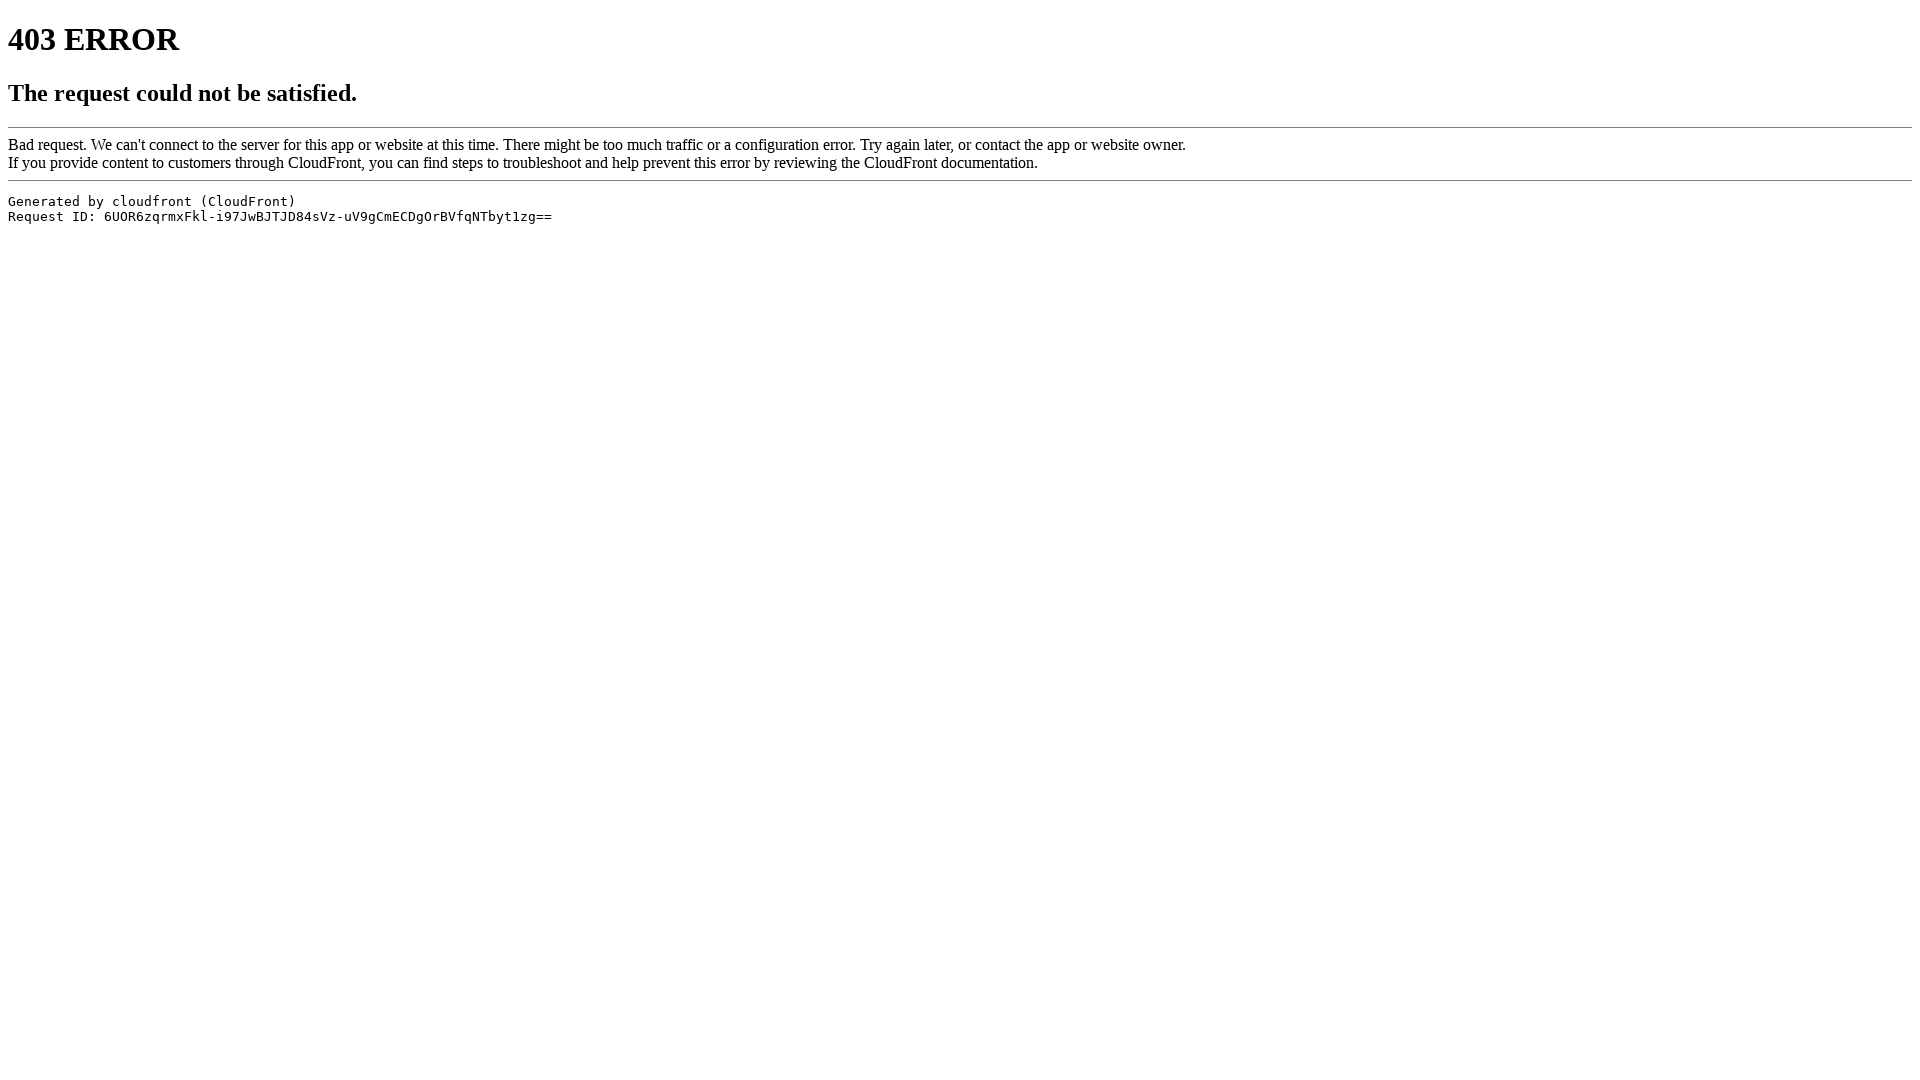

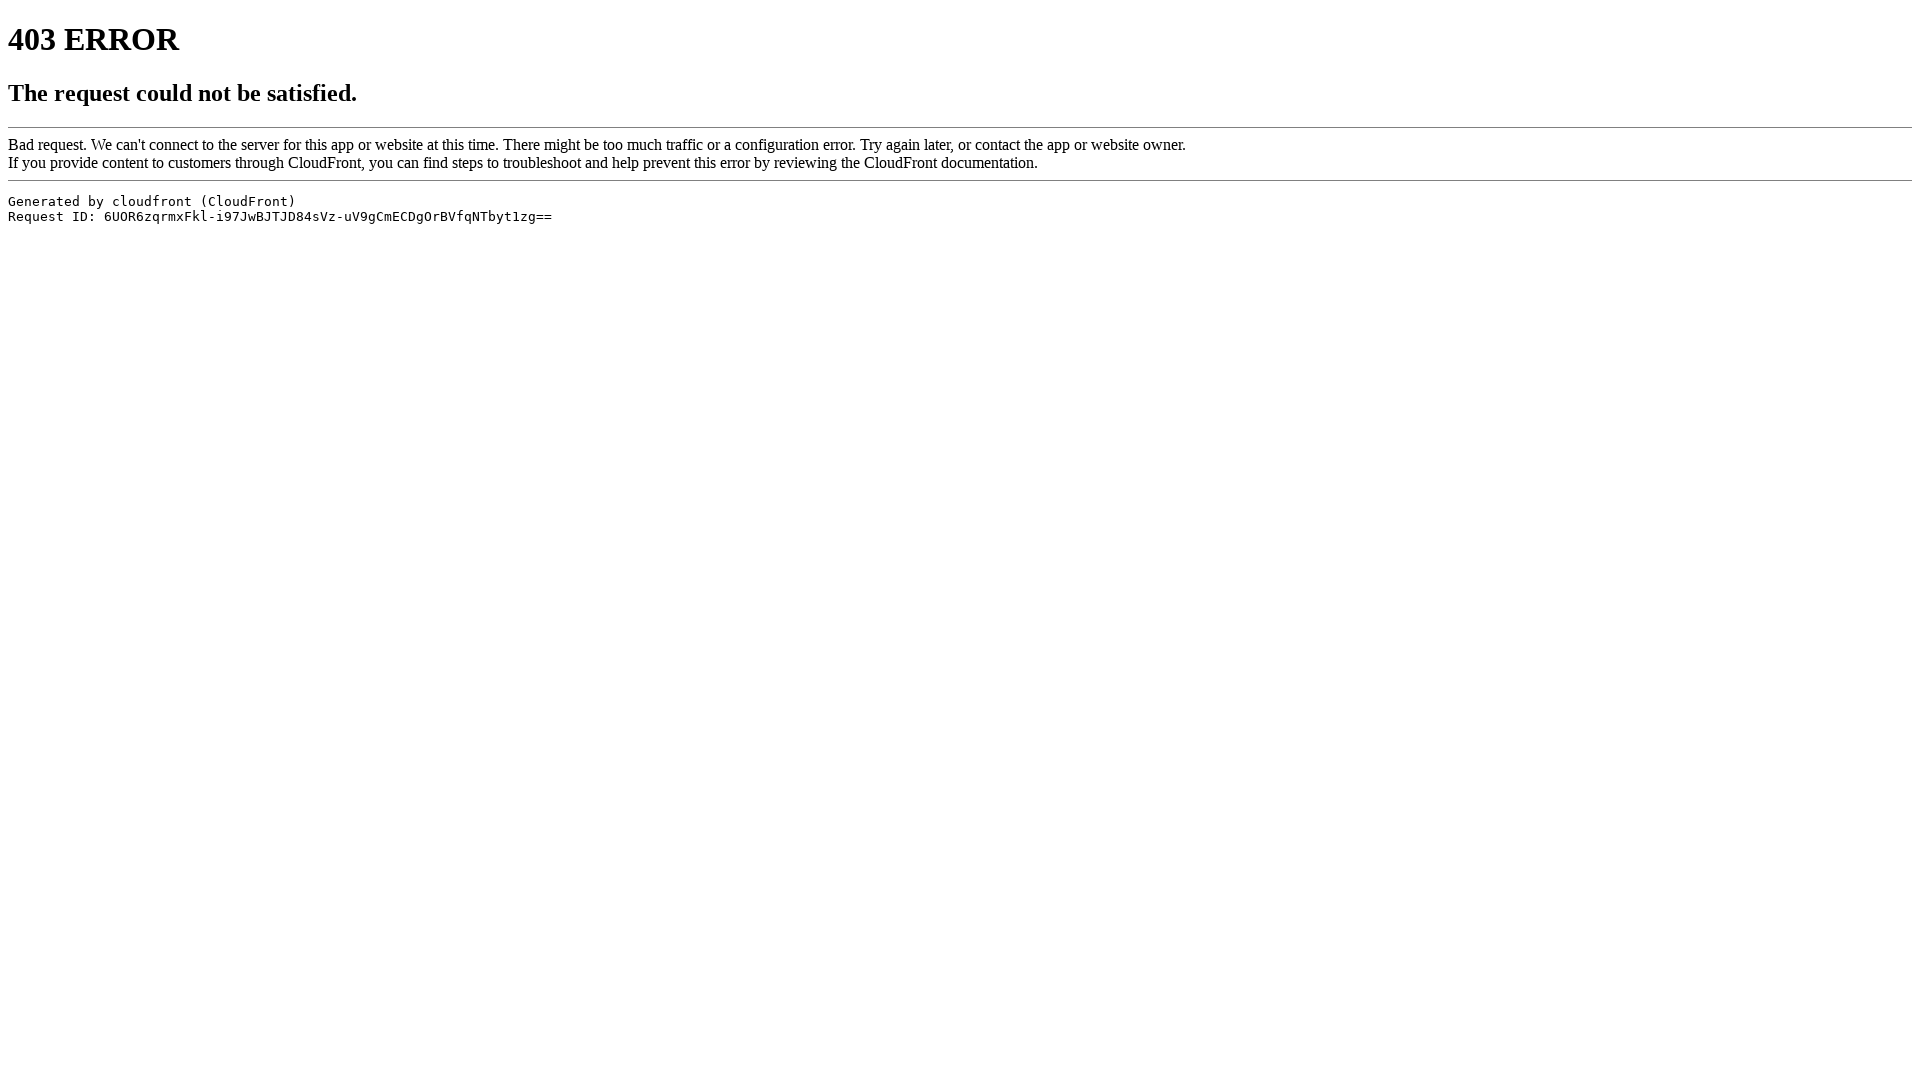